Tests dynamic click functionality by clicking a button and verifying the success message

Starting URL: https://demoqa.com/buttons

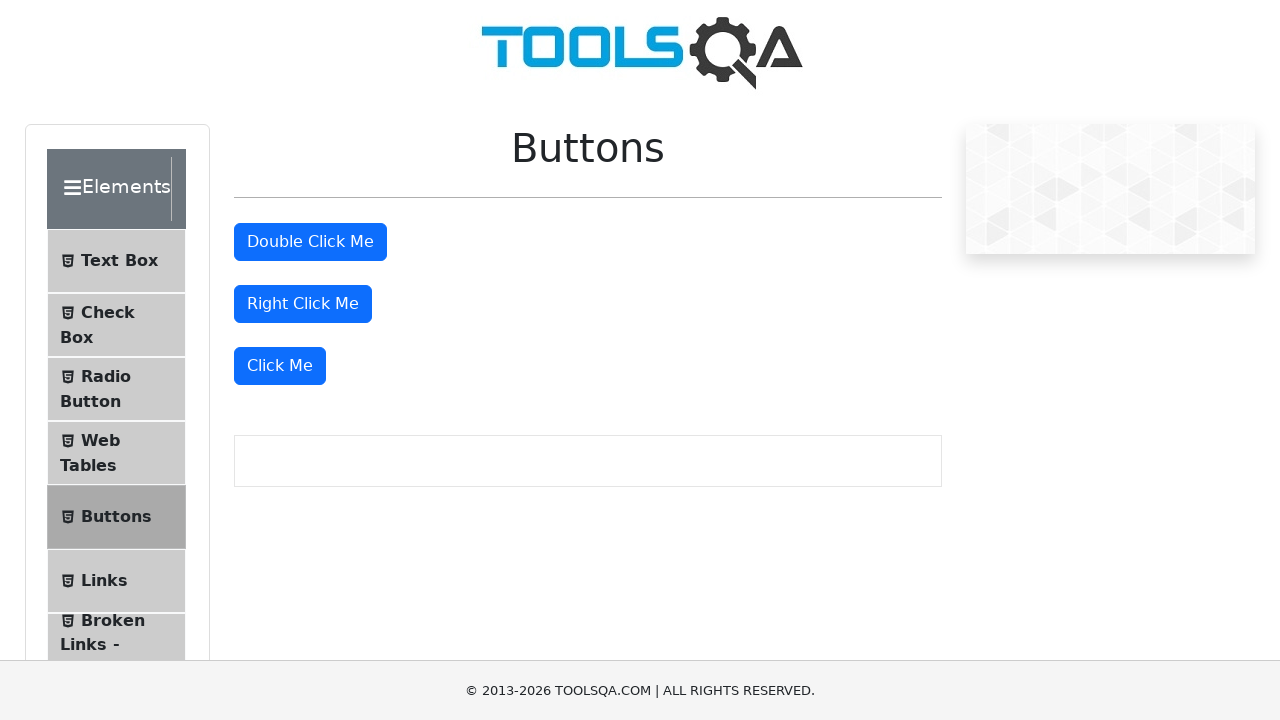

Clicked the 'Click Me' button to test dynamic click functionality at (280, 366) on xpath=//*[text() = 'Click Me']
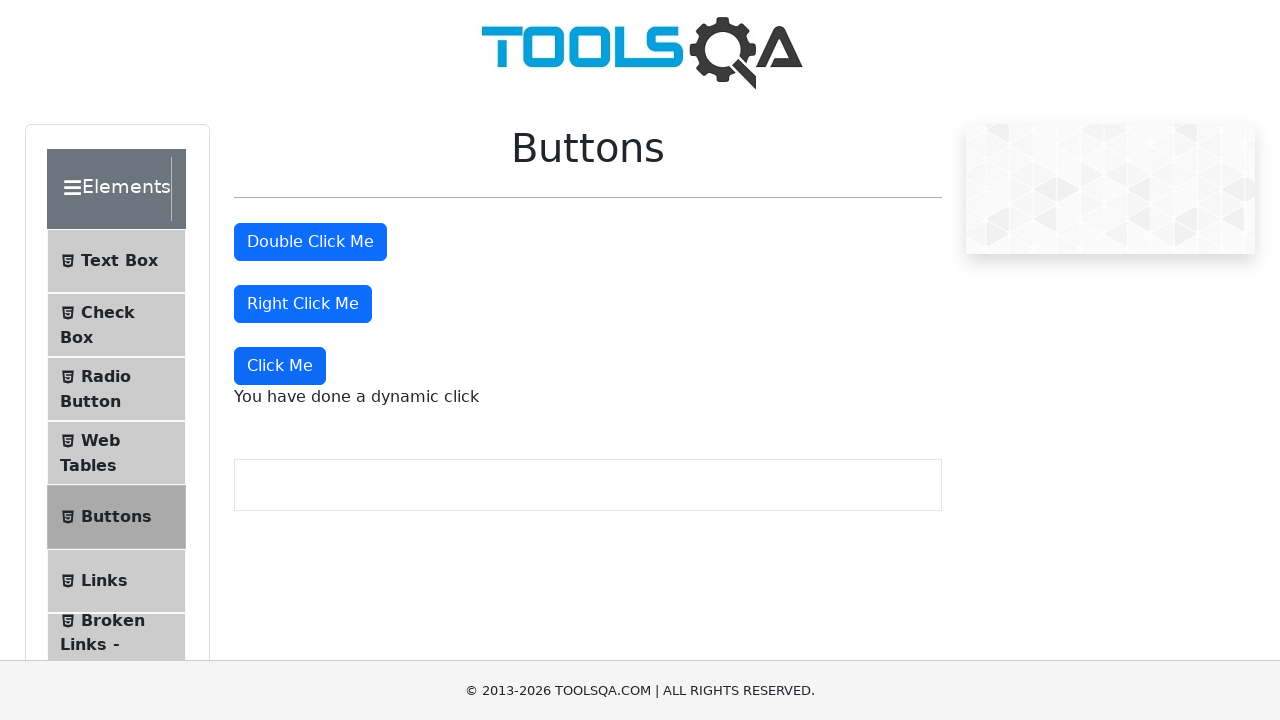

Verified dynamic click success message appeared
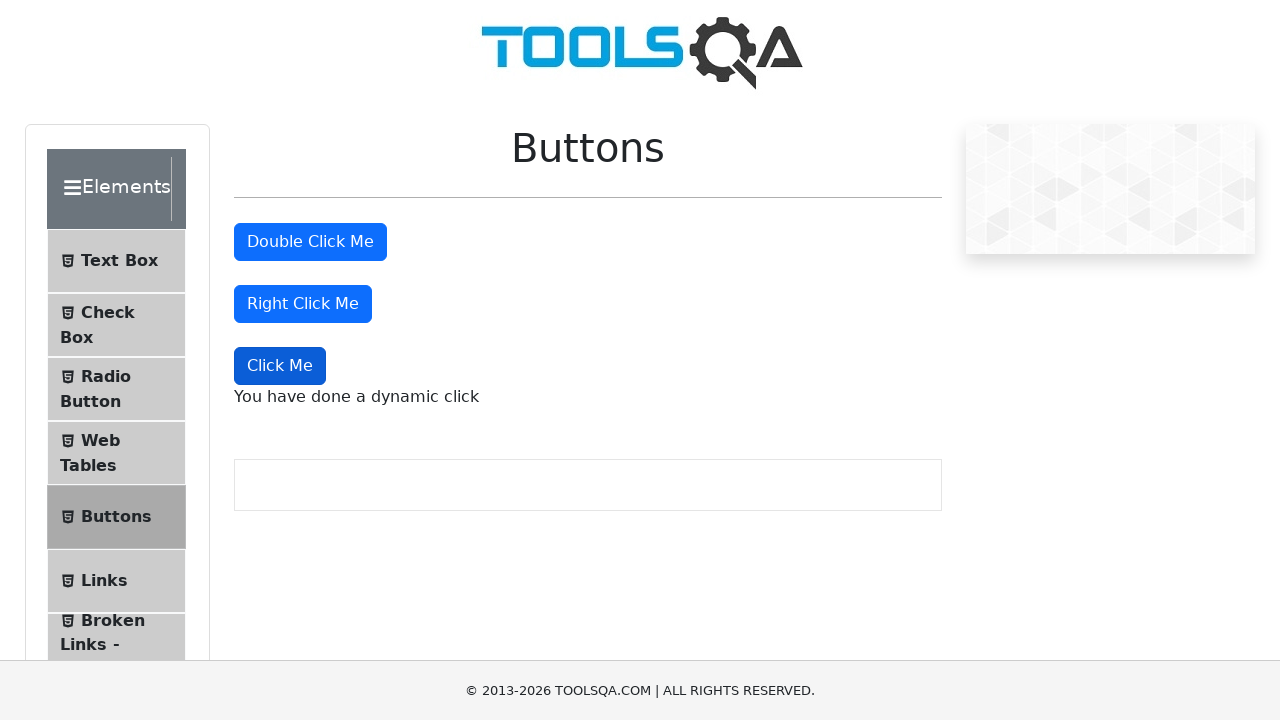

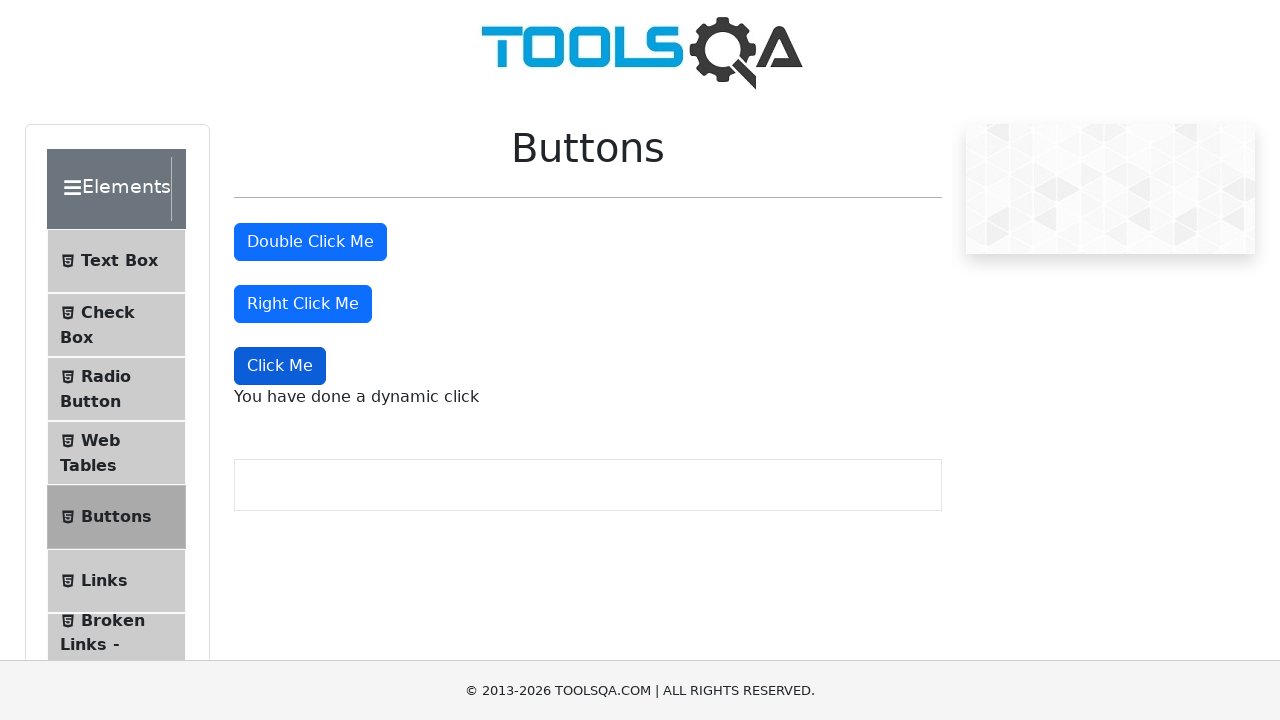